Tests alert handling in W3Schools try-it editor by switching to iframe, clicking button to trigger alert, and dismissing it

Starting URL: https://www.w3schools.com/jsref/tryit.asp?filename=tryjsref_alert

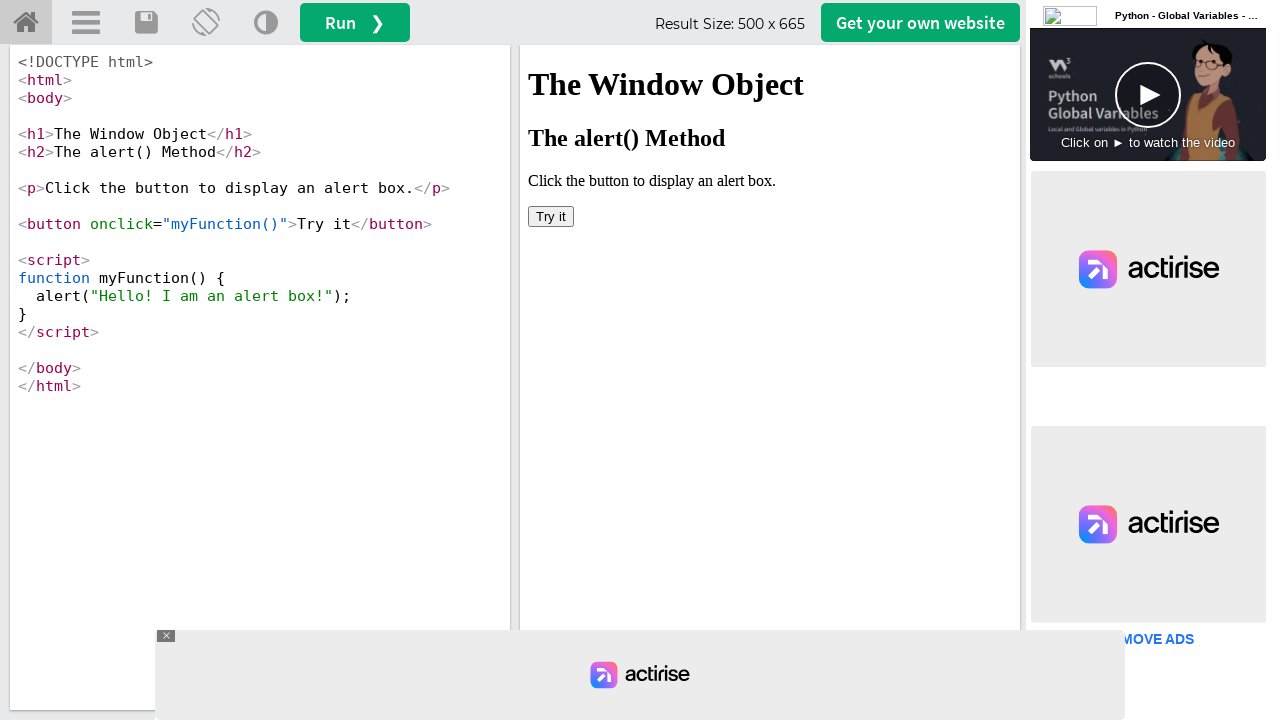

Located iframe with selector #iframeResult
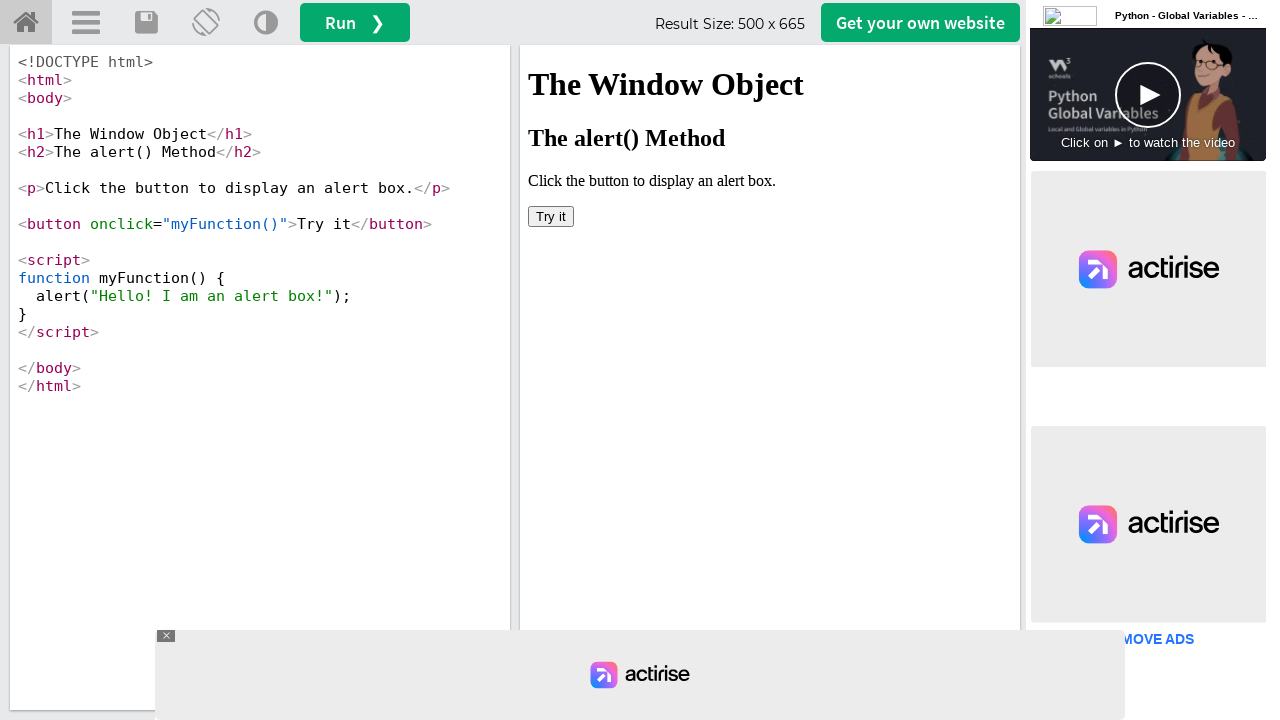

Clicked button inside iframe to trigger alert dialog at (551, 216) on #iframeResult >> internal:control=enter-frame >> button
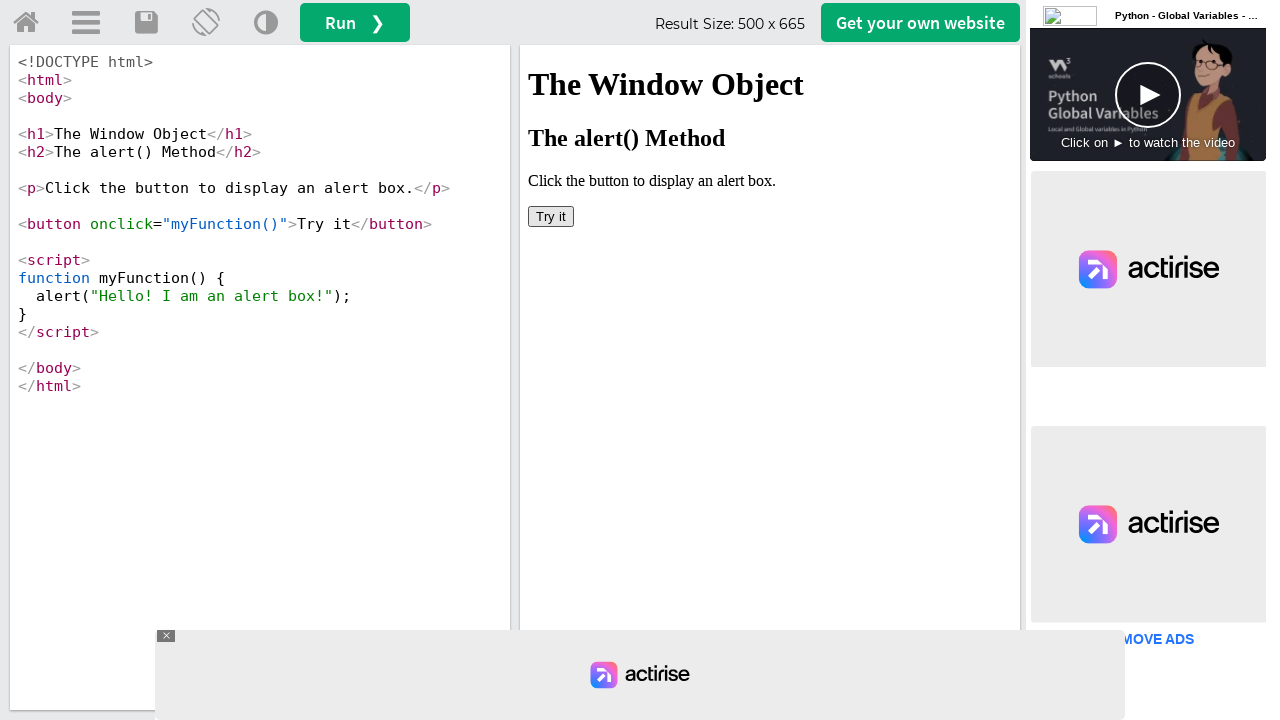

Set up dialog handler to dismiss alerts
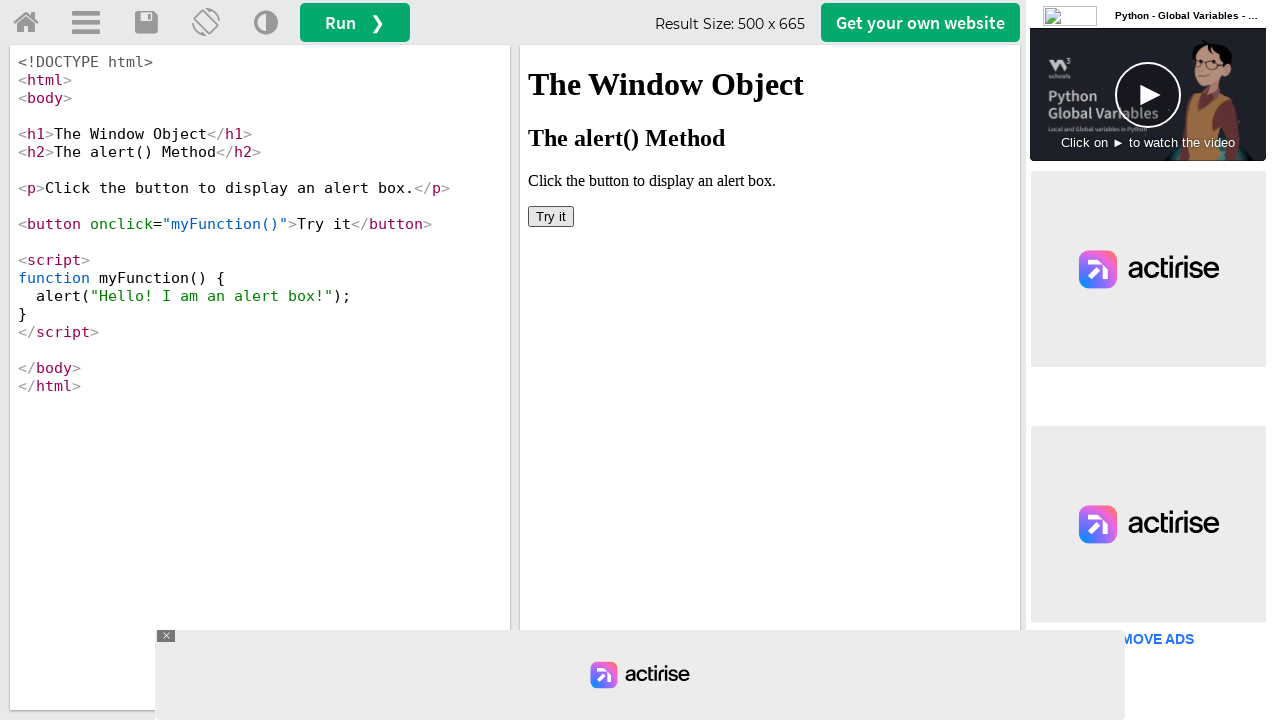

Waited 1000ms for alert to be processed and dismissed
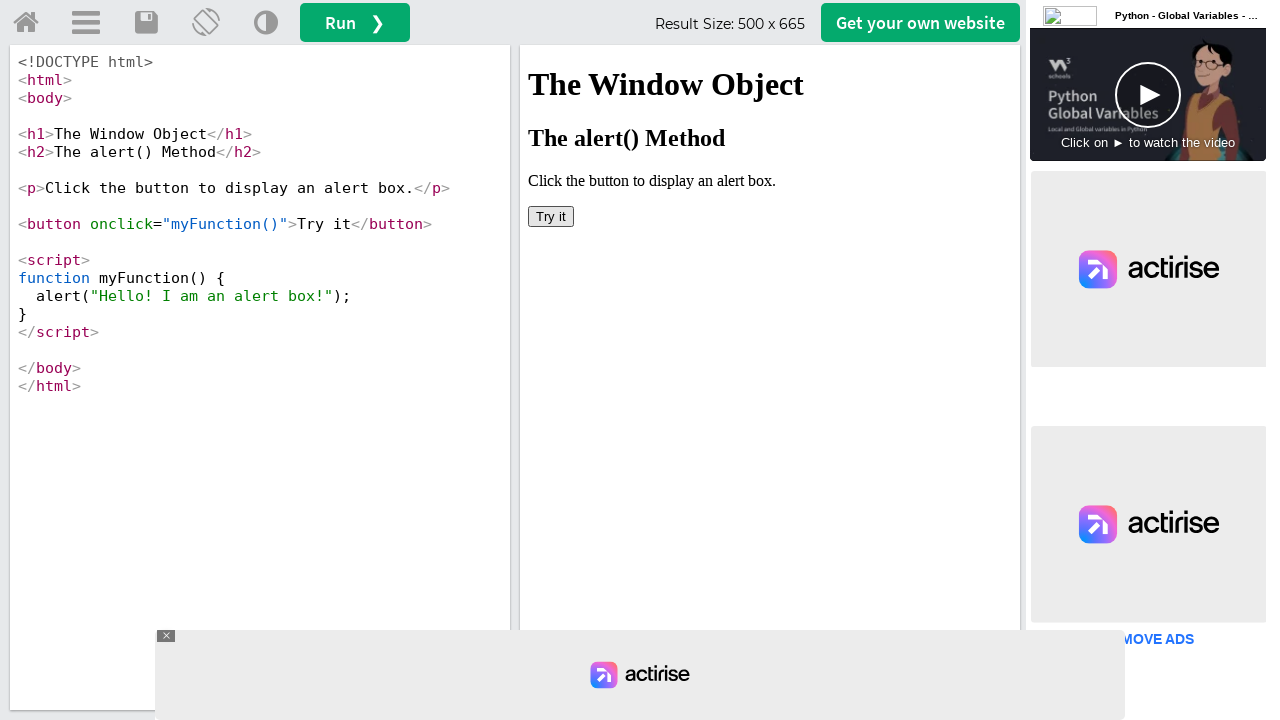

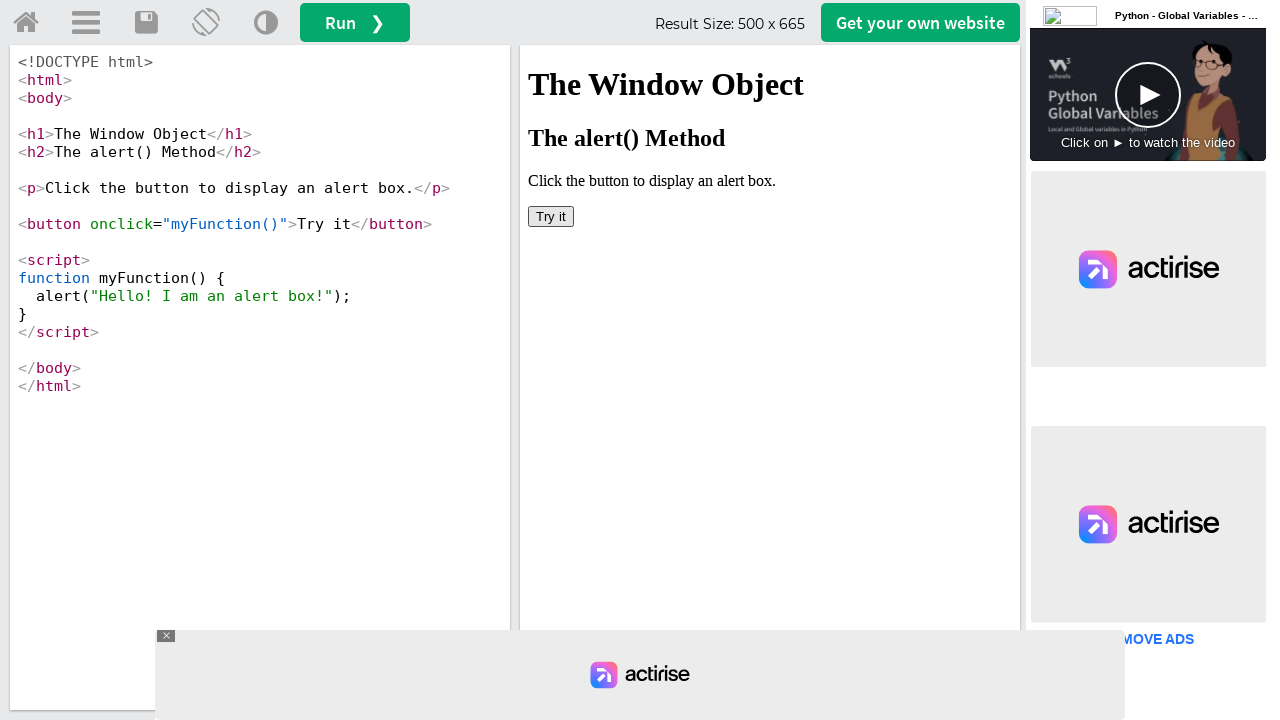